Tests alert handling functionality by triggering a confirm alert, dismissing it, and verifying the cancel text is displayed

Starting URL: https://demo.automationtesting.in/Alerts.html

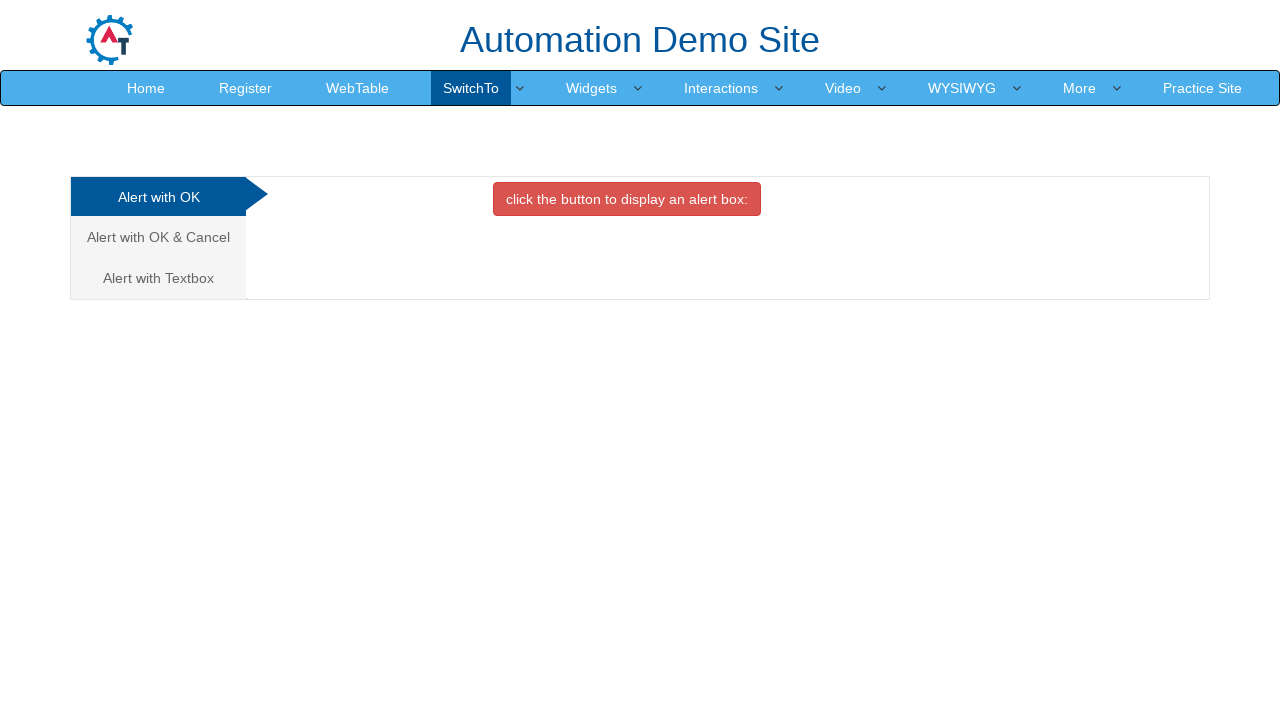

Clicked on the second tab (Alert with OK & Cancel) at (158, 237) on (//a[@class='analystic'])[2]
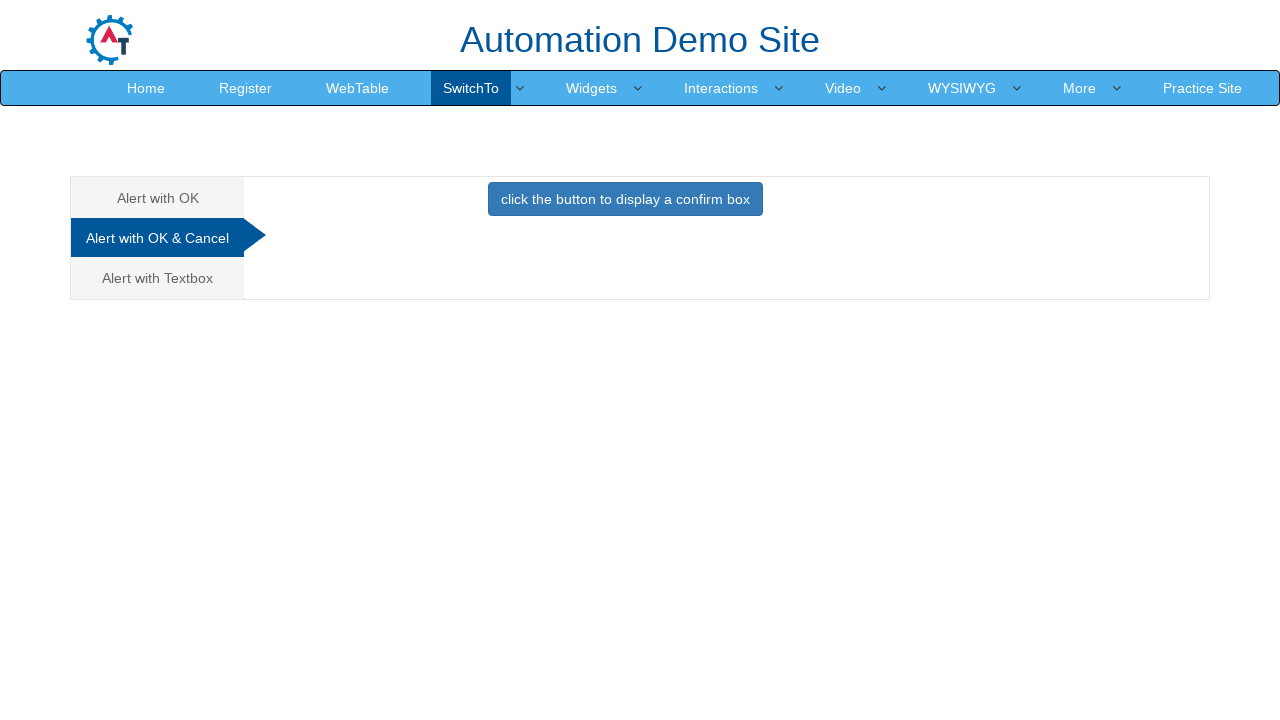

Clicked button to trigger the confirm alert at (625, 199) on xpath=//button[@class='btn btn-primary']
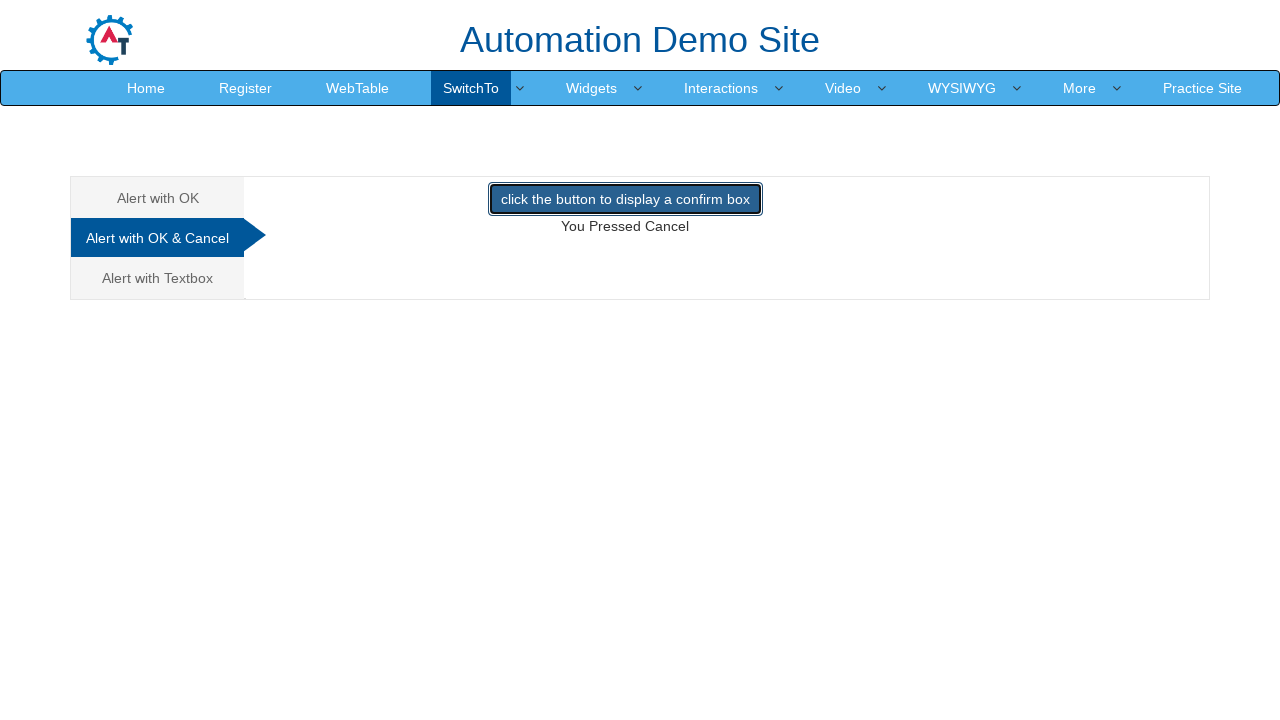

Set up dialog handler to dismiss the alert by clicking Cancel
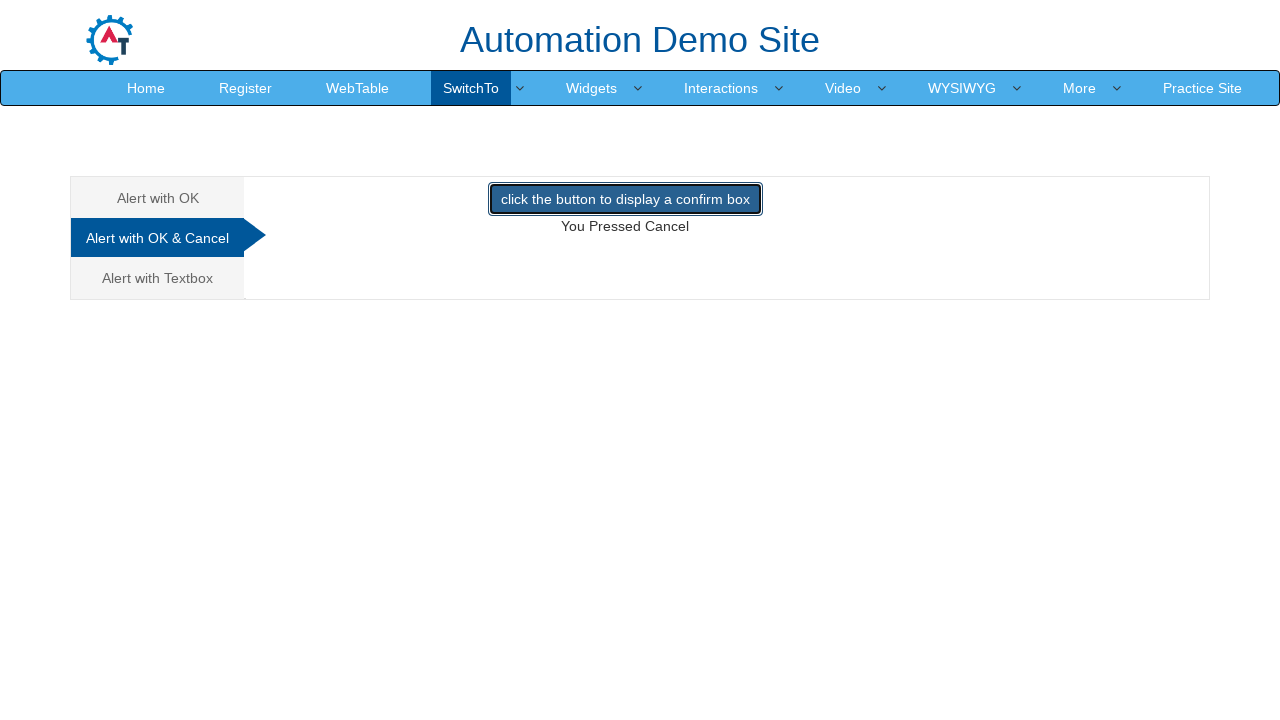

Verified that 'You Pressed Cancel' text is displayed
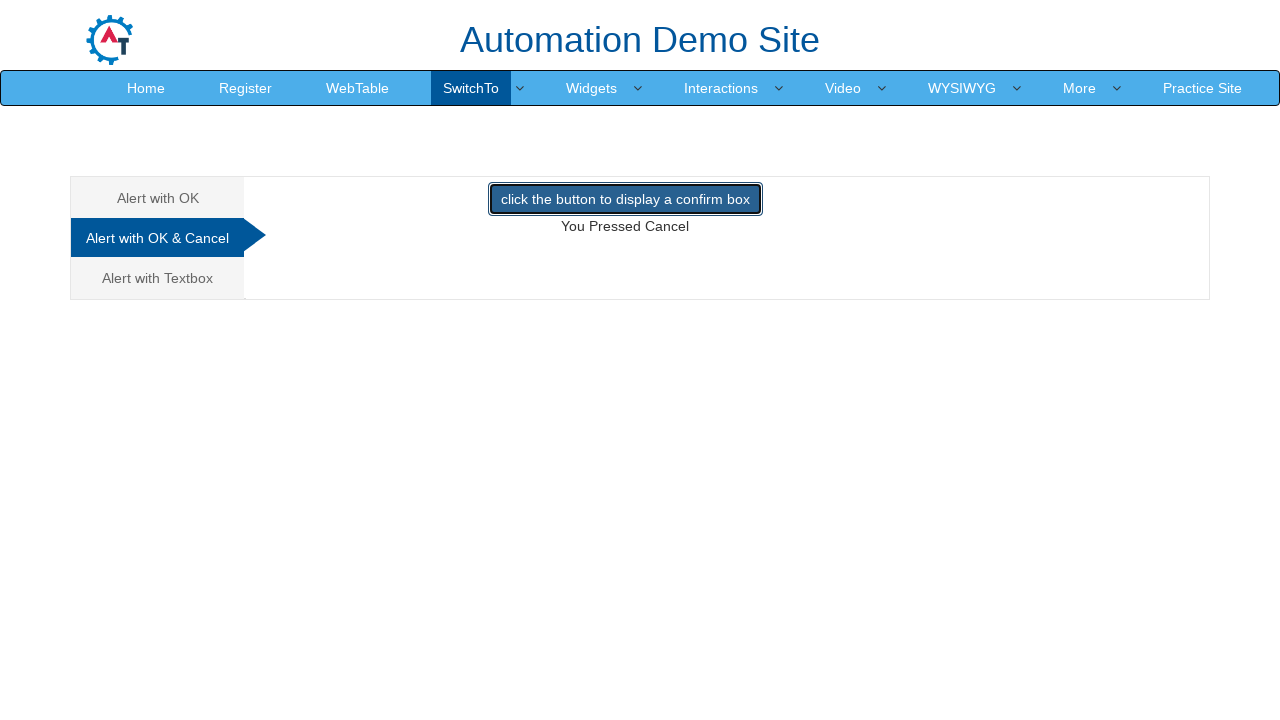

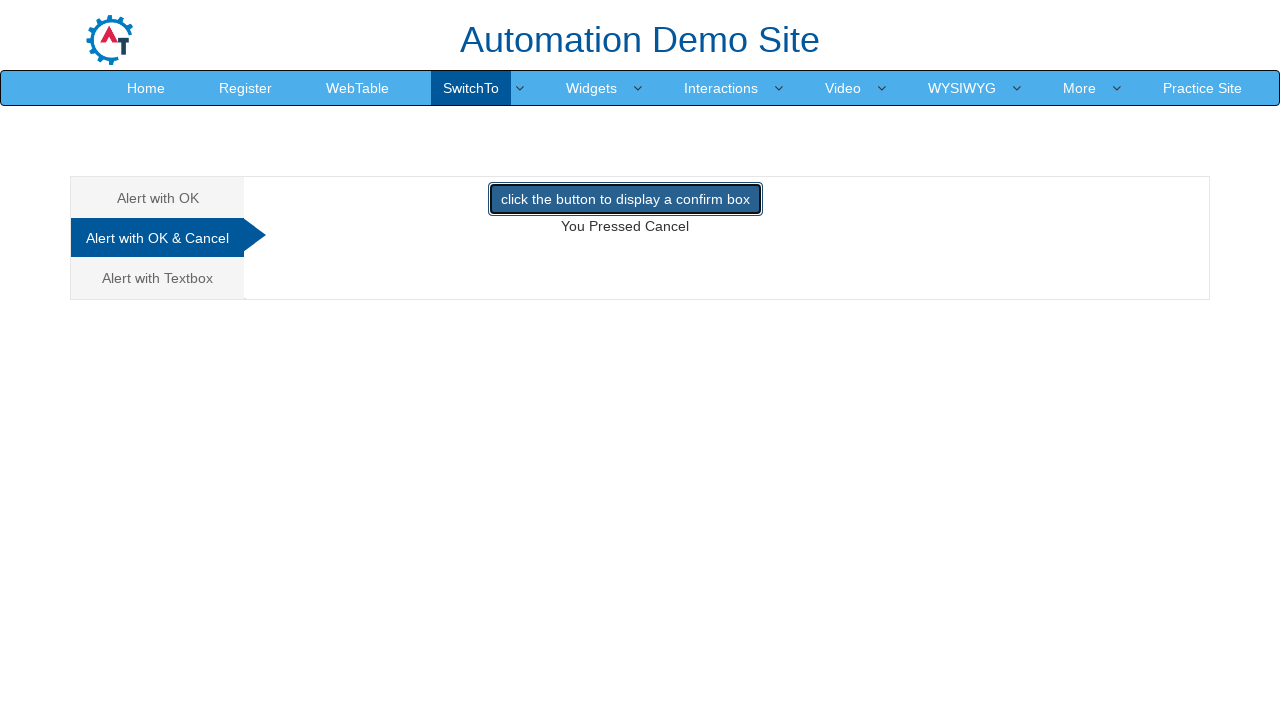